Tests the search functionality on Erarta museum website by clicking search icon, entering a query, and submitting the search

Starting URL: https://www.erarta.com

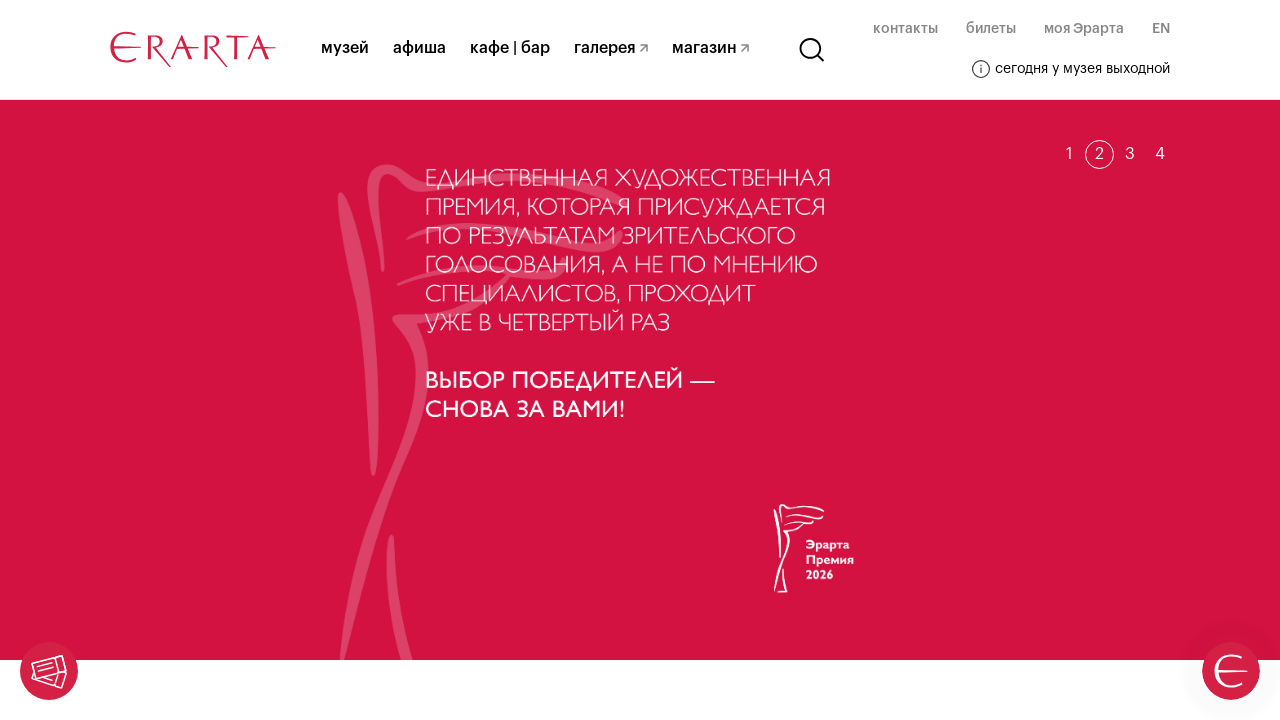

Waited for page to fully load (networkidle)
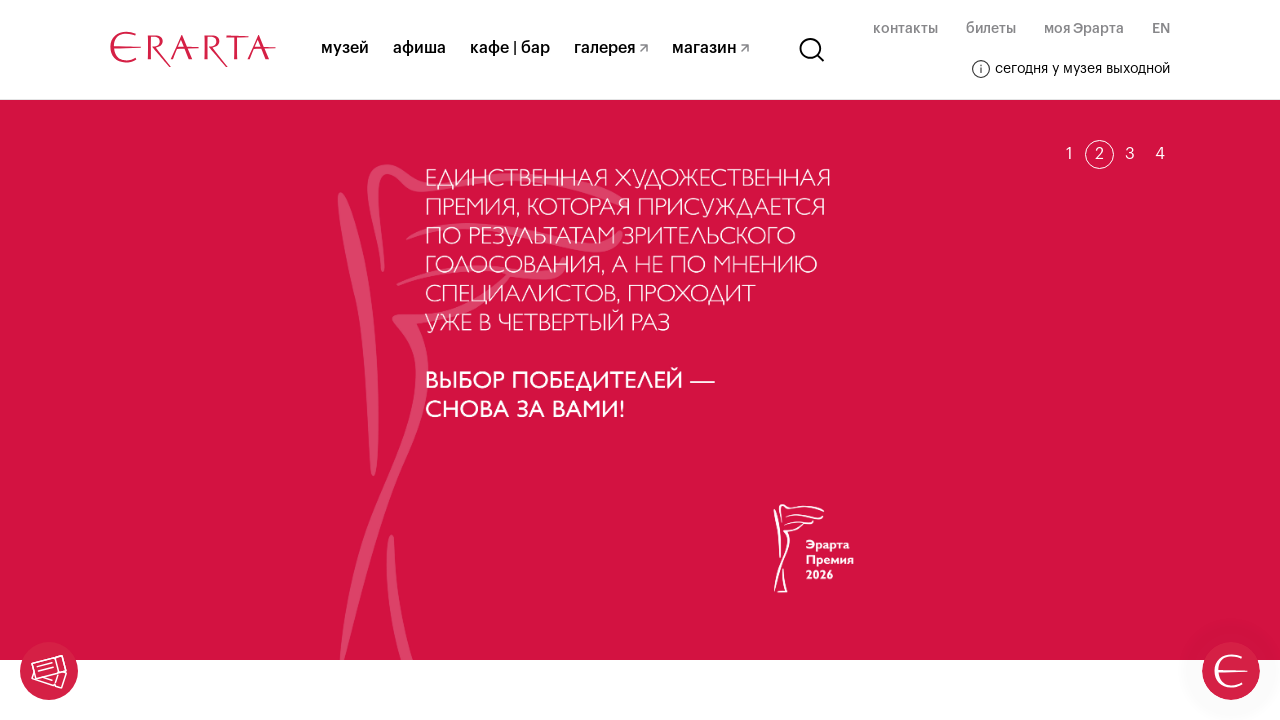

Clicked search icon to open search popup at (812, 50) on svg.header__search-svg
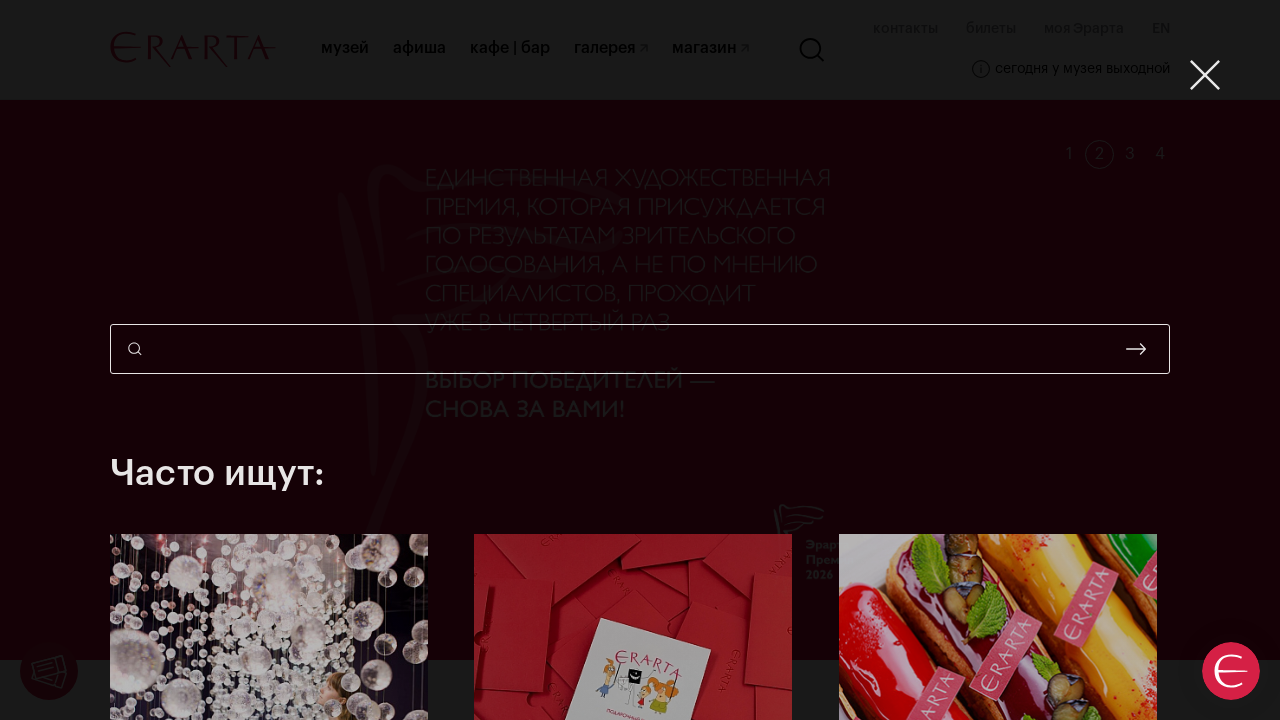

Entered search query 'весна' in search field on input.search-popup__input
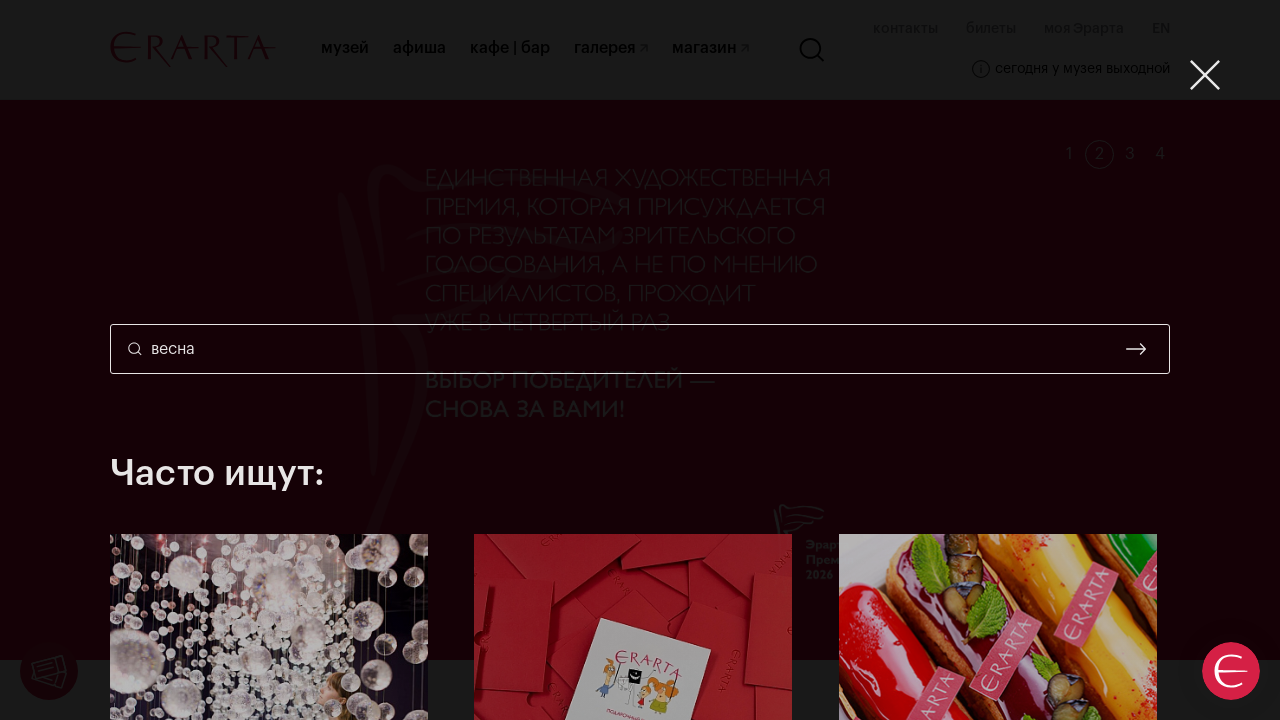

Clicked search submit button at (1136, 349) on button.search-popup__submit
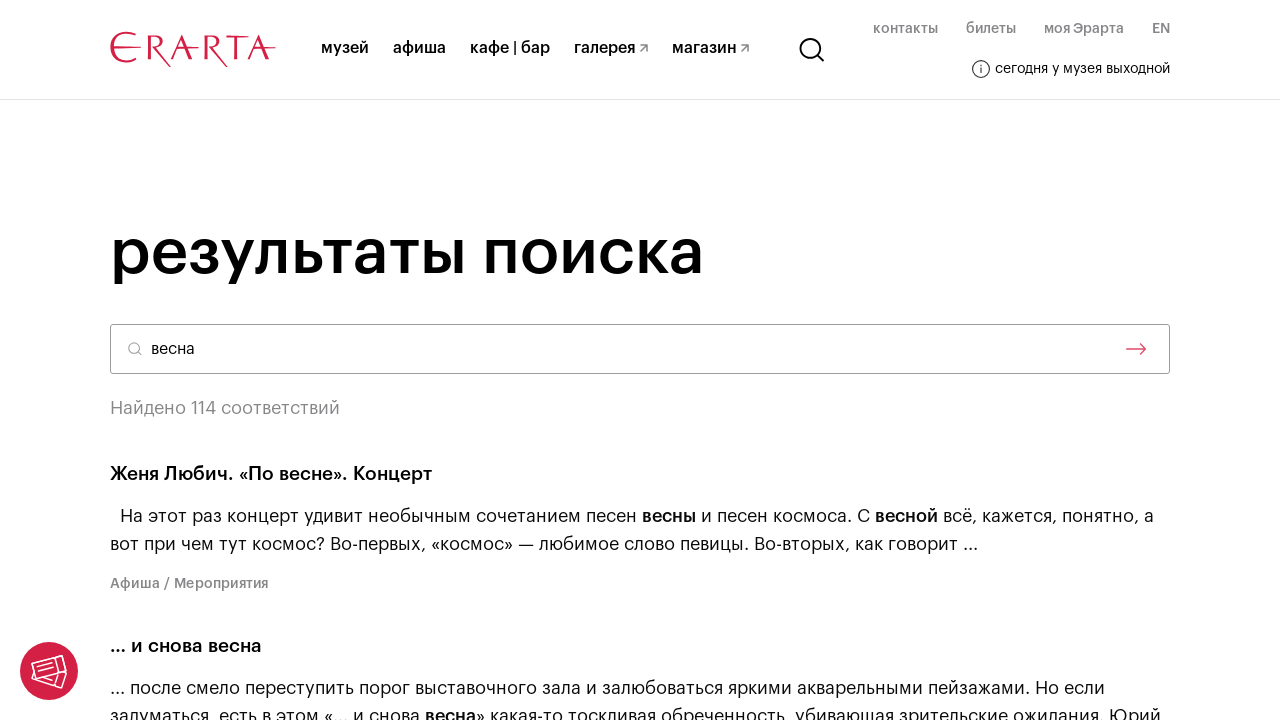

Search results loaded and are visible on page
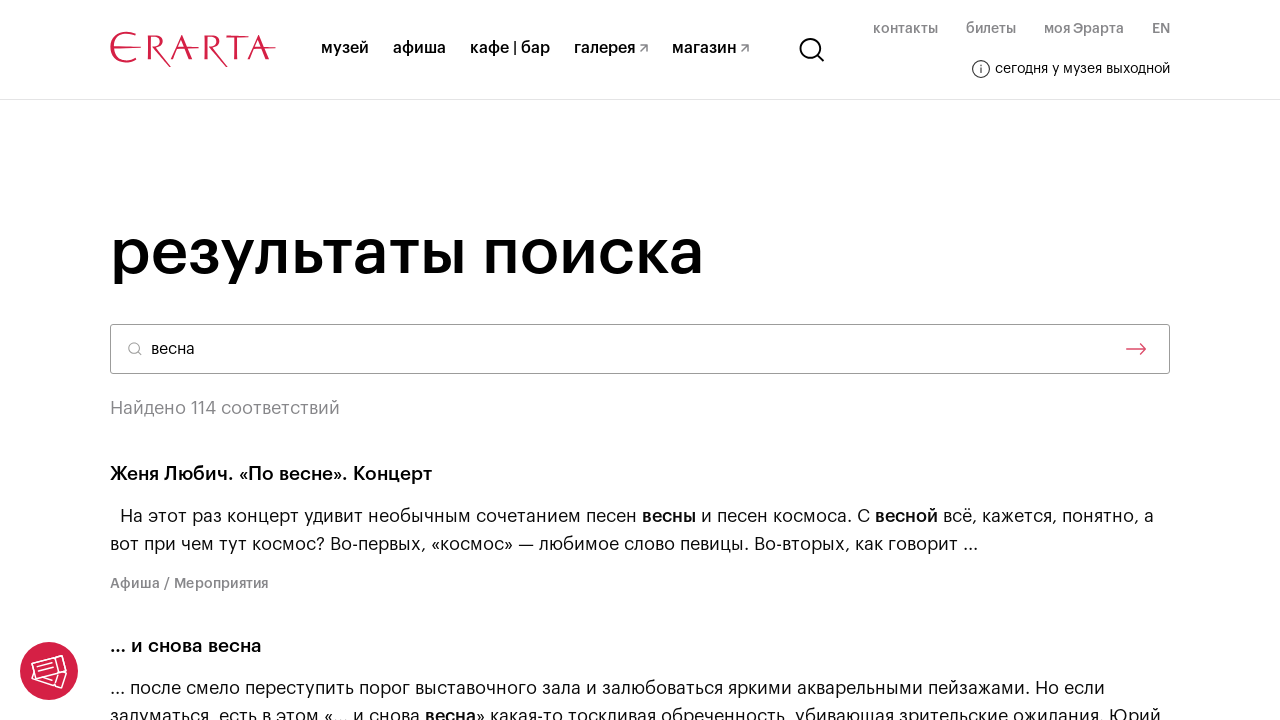

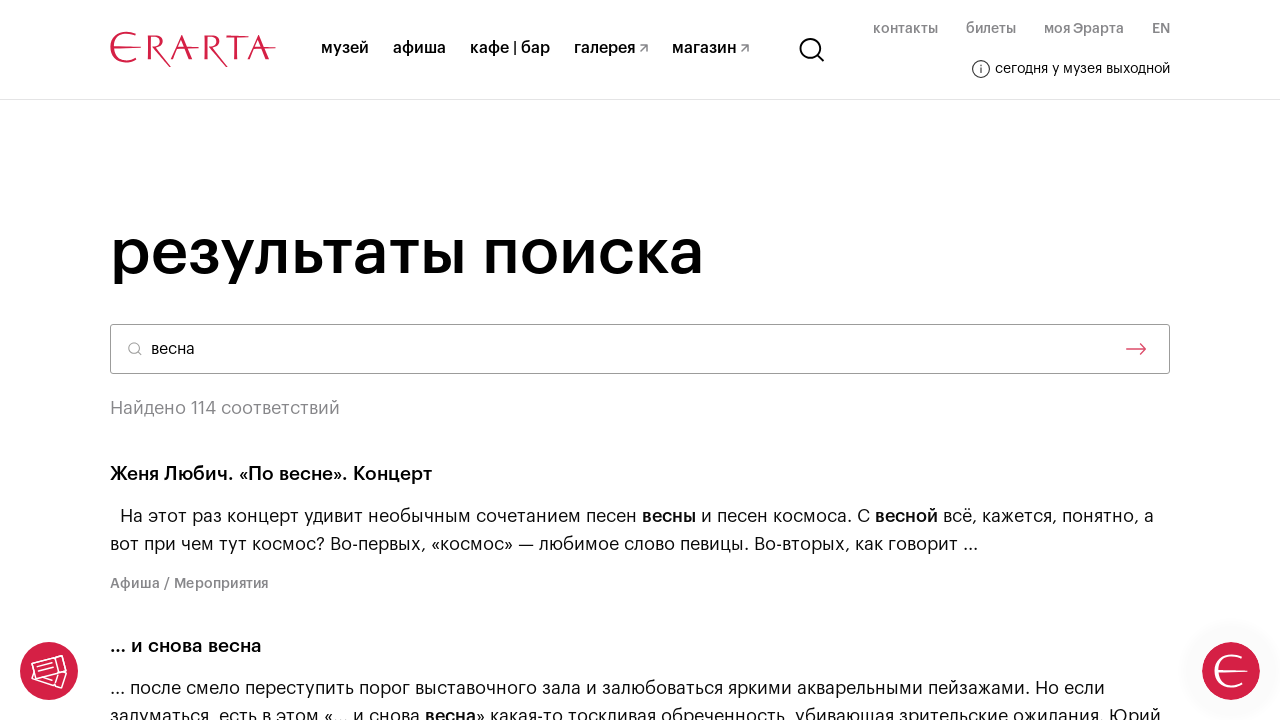